Tests various UI controls including dropdown selection, radio buttons, and checkboxes on a practice page

Starting URL: https://rahulshettyacademy.com/loginpagePractise/

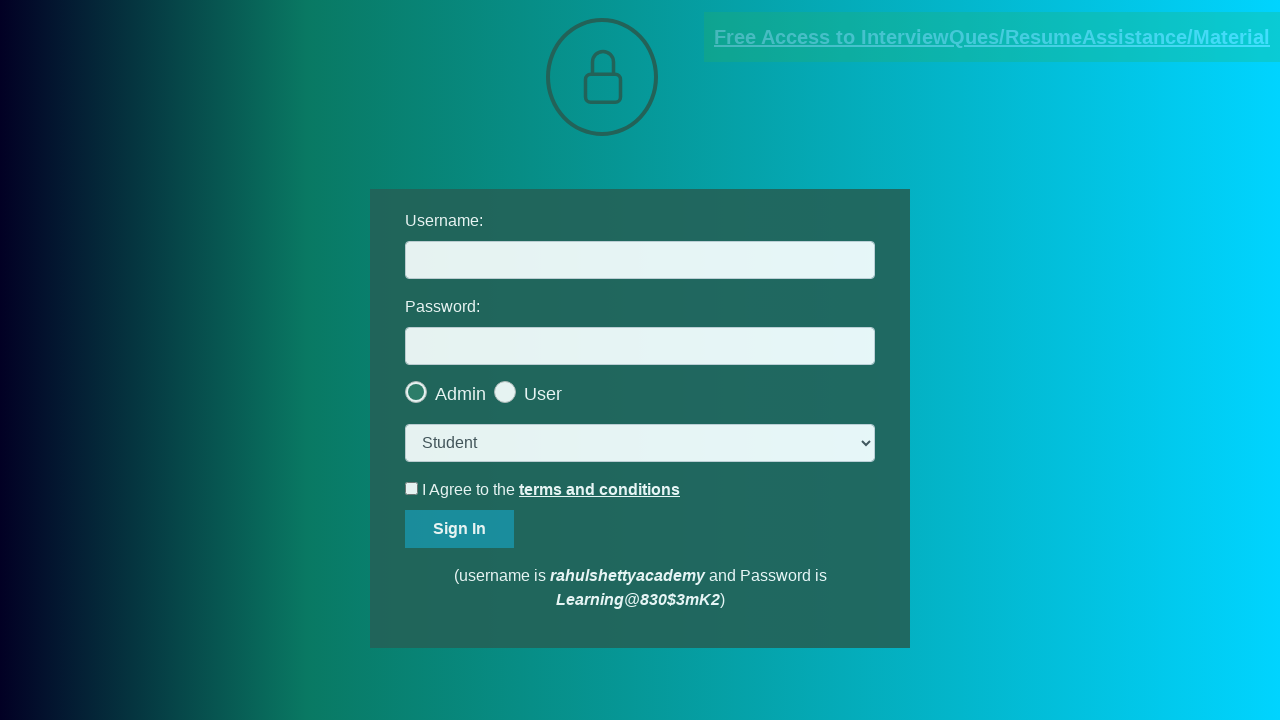

Selected 'consult' option from dropdown menu on select
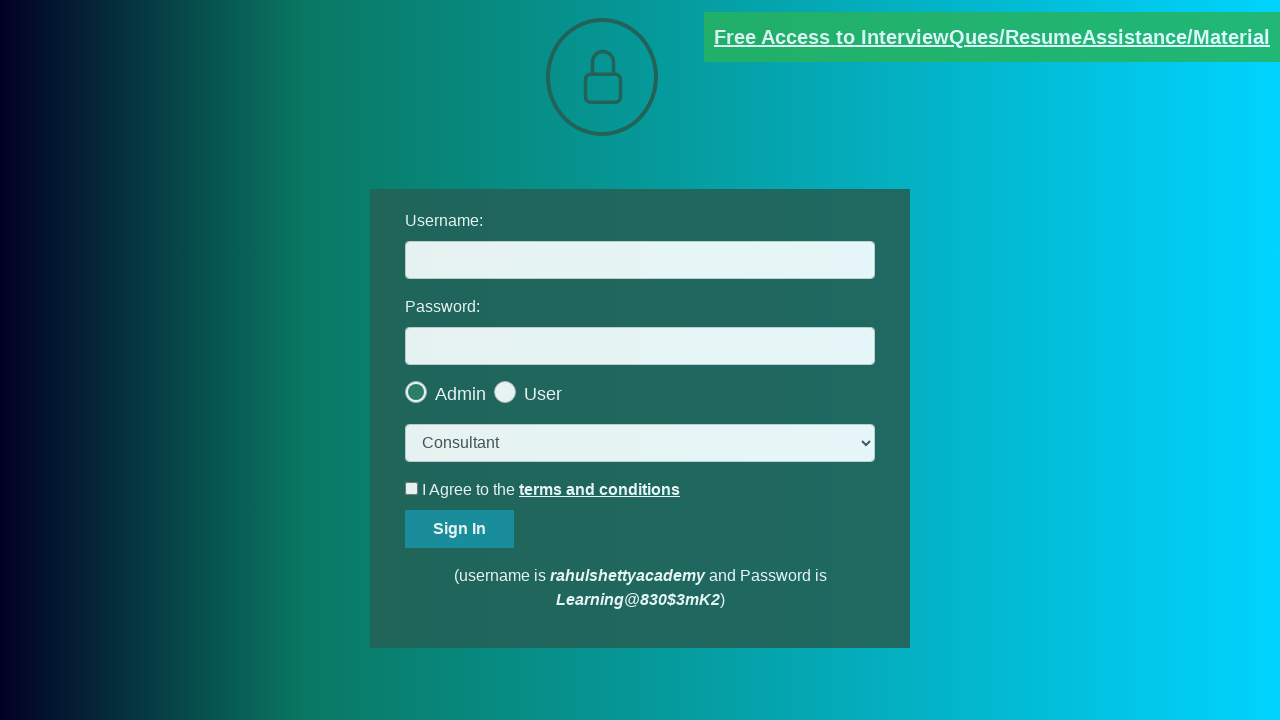

Clicked the last radio button at (543, 394) on .radiotextsty >> nth=-1
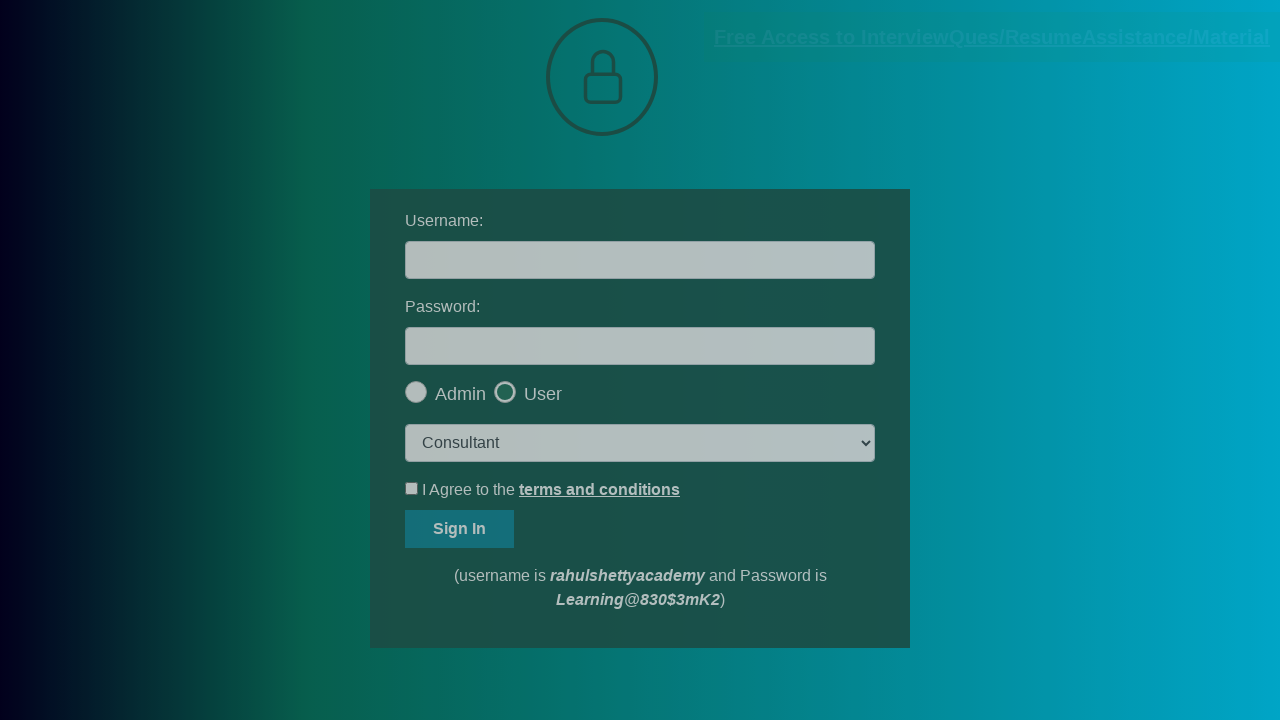

Clicked 'Okay' button to dismiss popup/modal at (698, 144) on #okayBtn
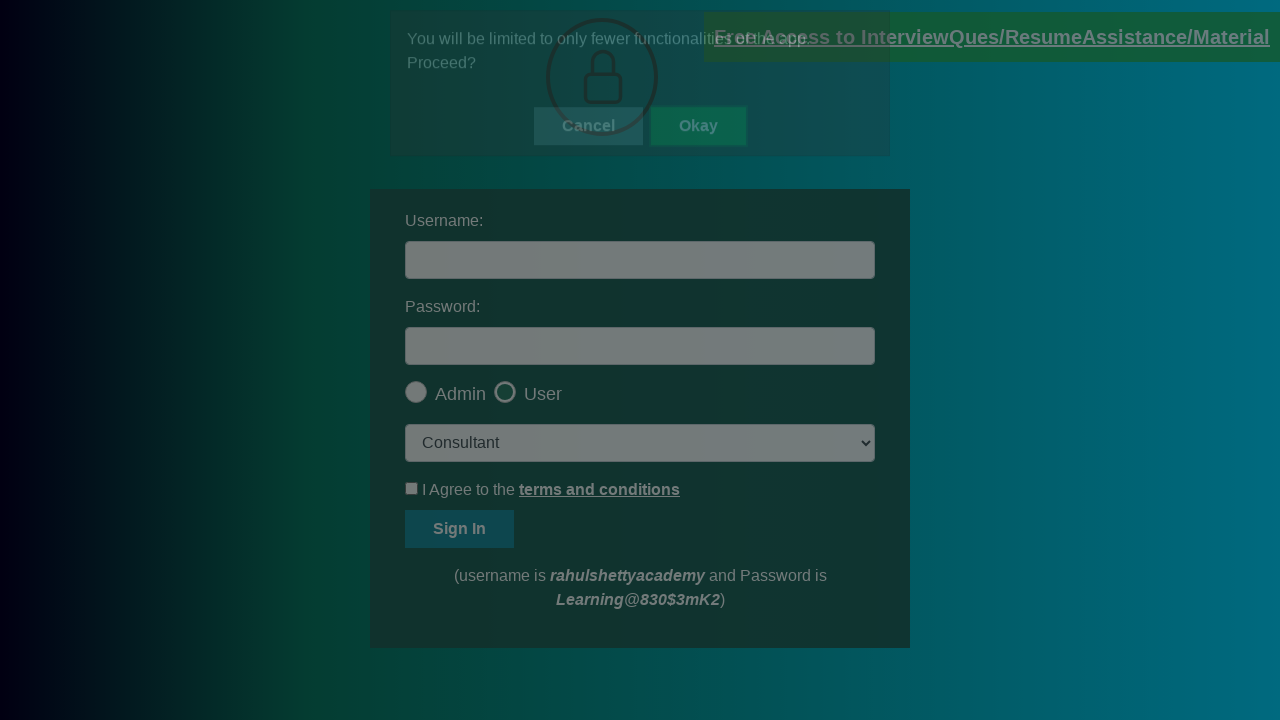

Verified that the last radio button is checked
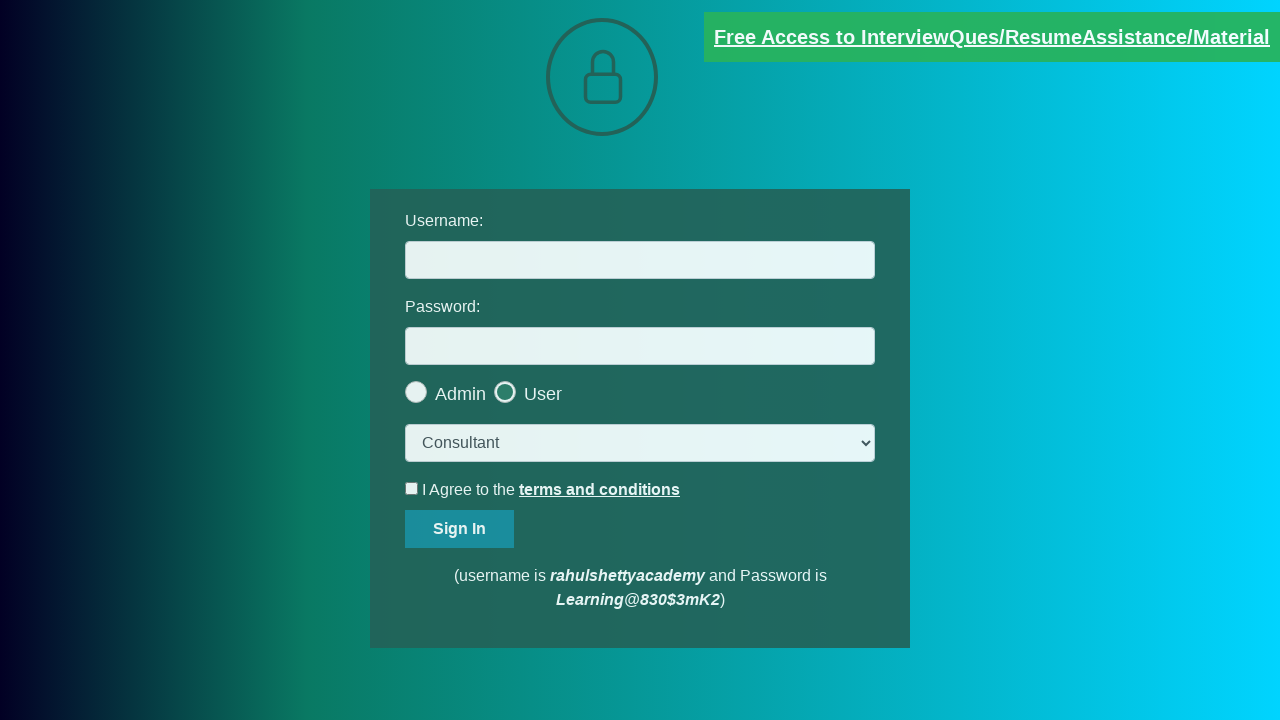

Clicked the terms and conditions checkbox at (412, 488) on #terms
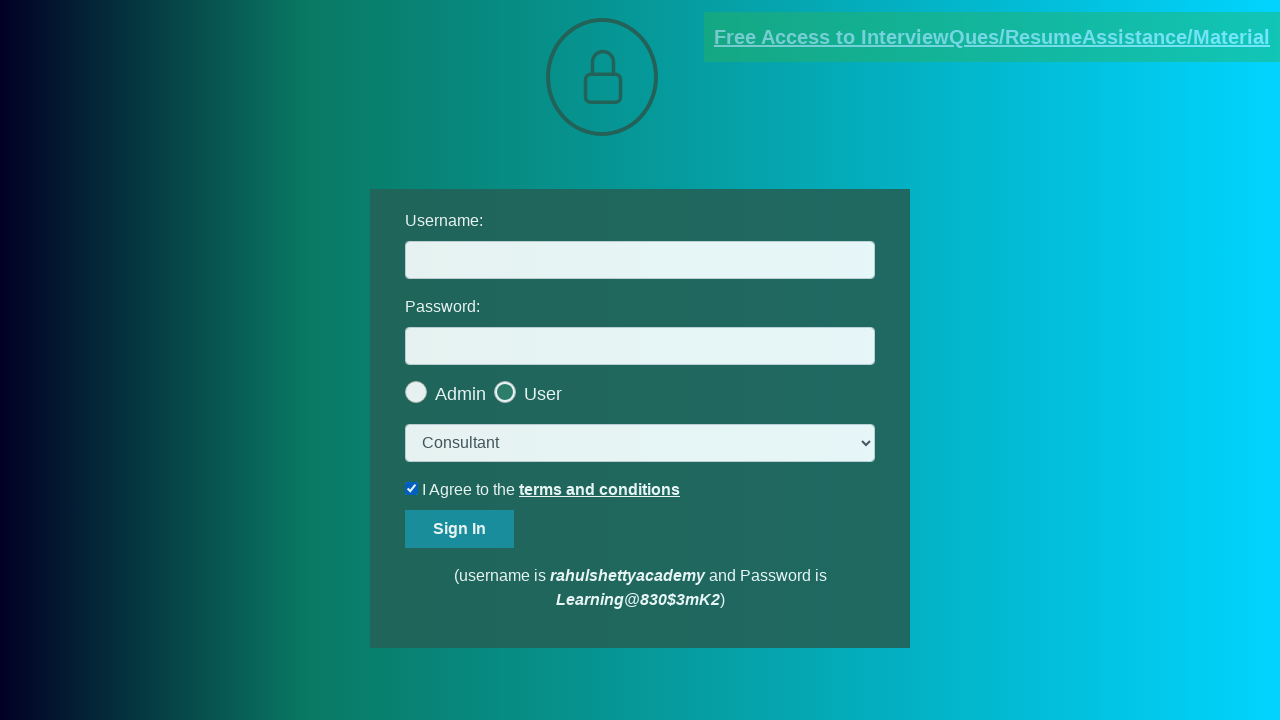

Verified that the terms checkbox is checked
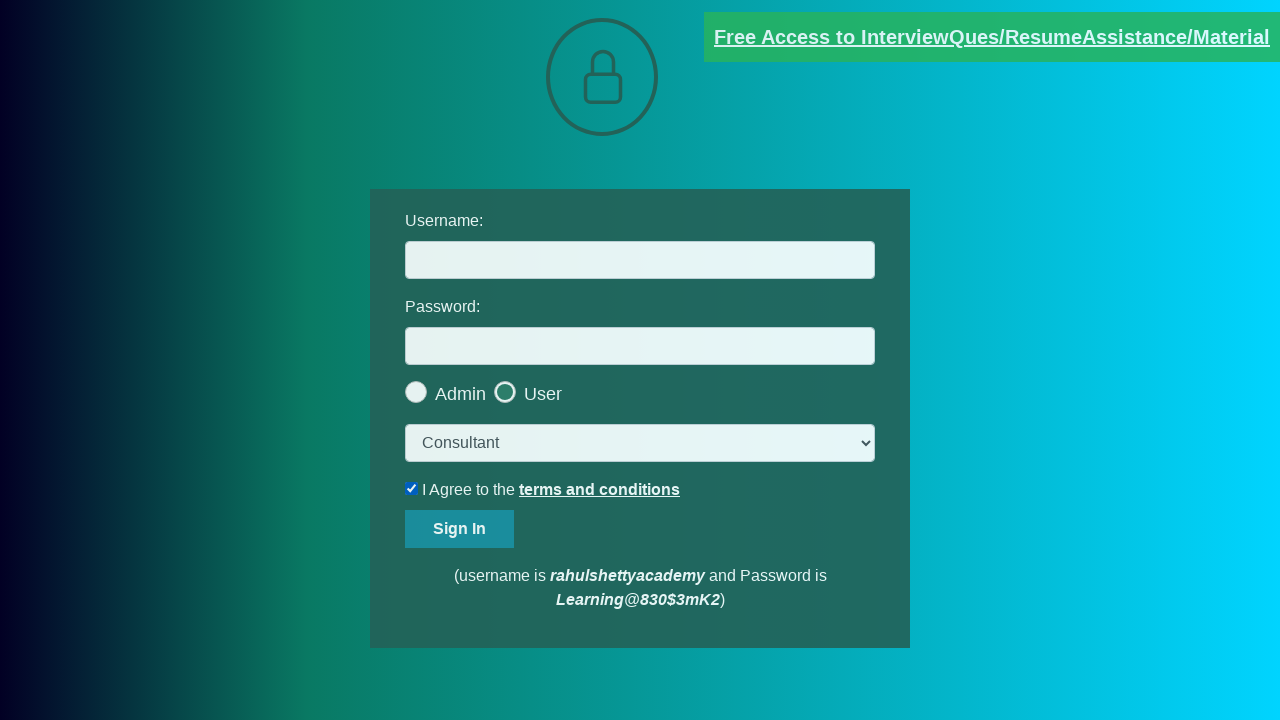

Unchecked the terms and conditions checkbox at (412, 488) on #terms
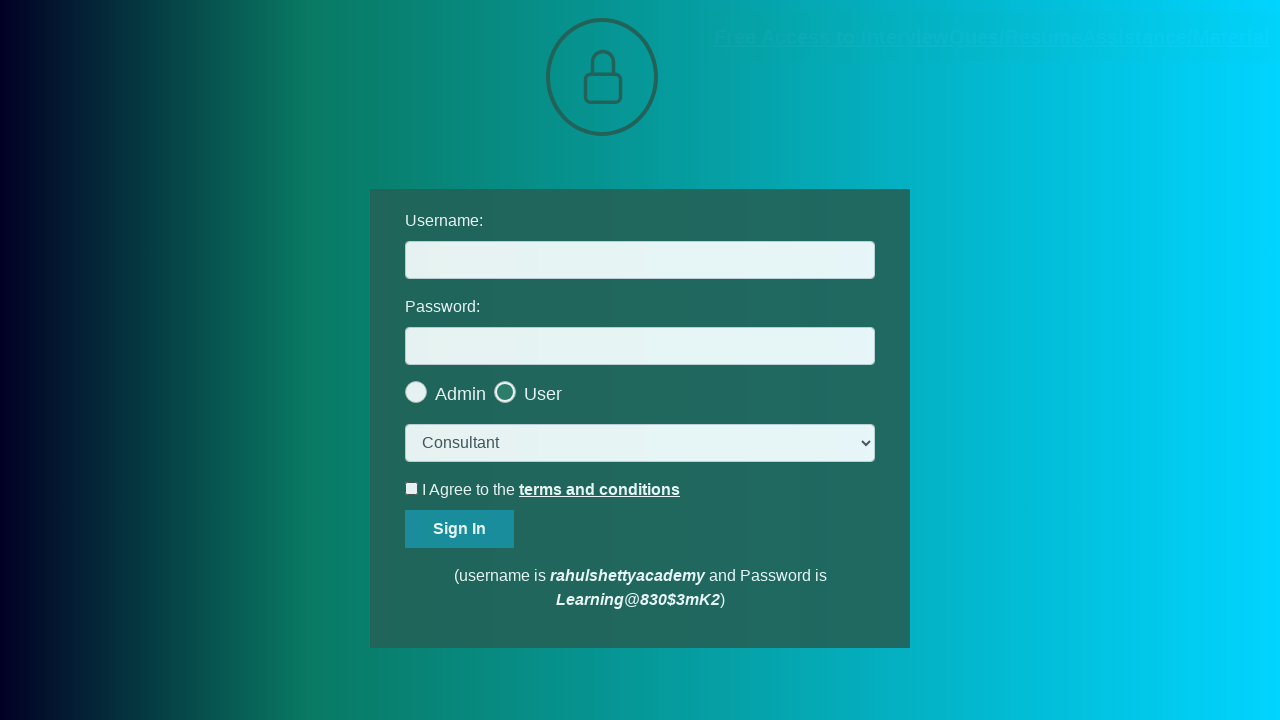

Verified that document request link has the 'blinkingText' class attribute
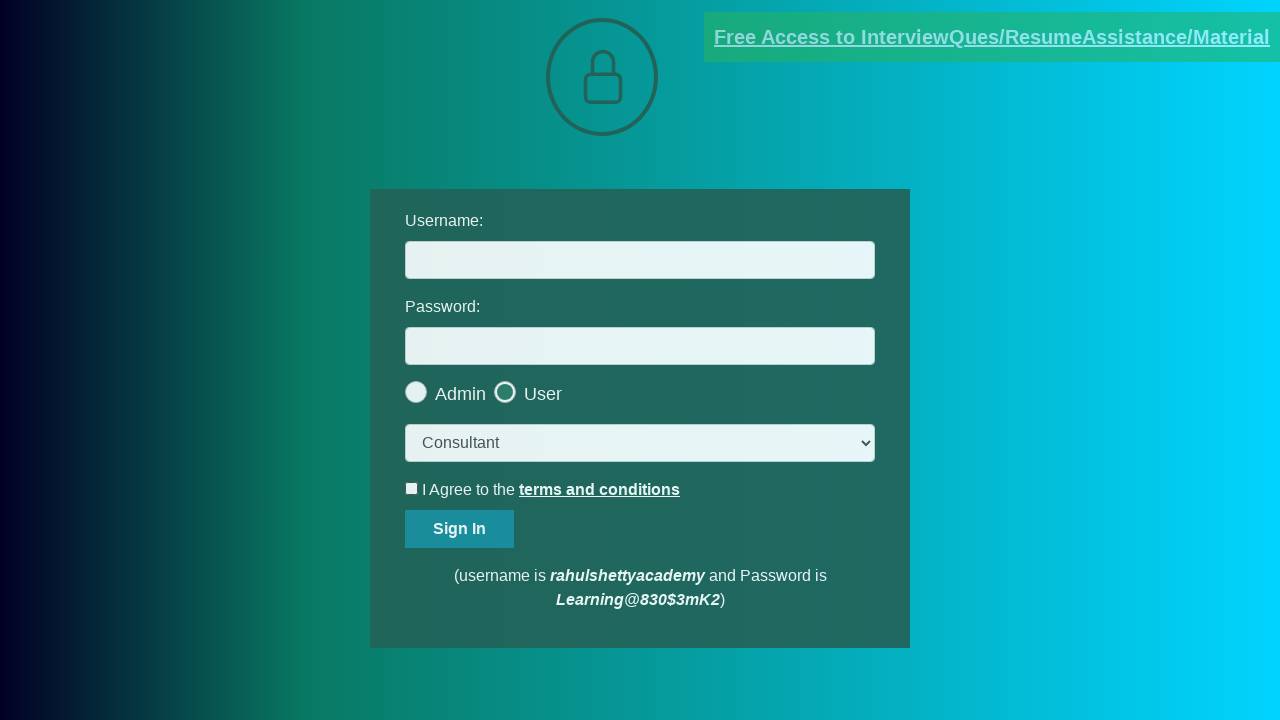

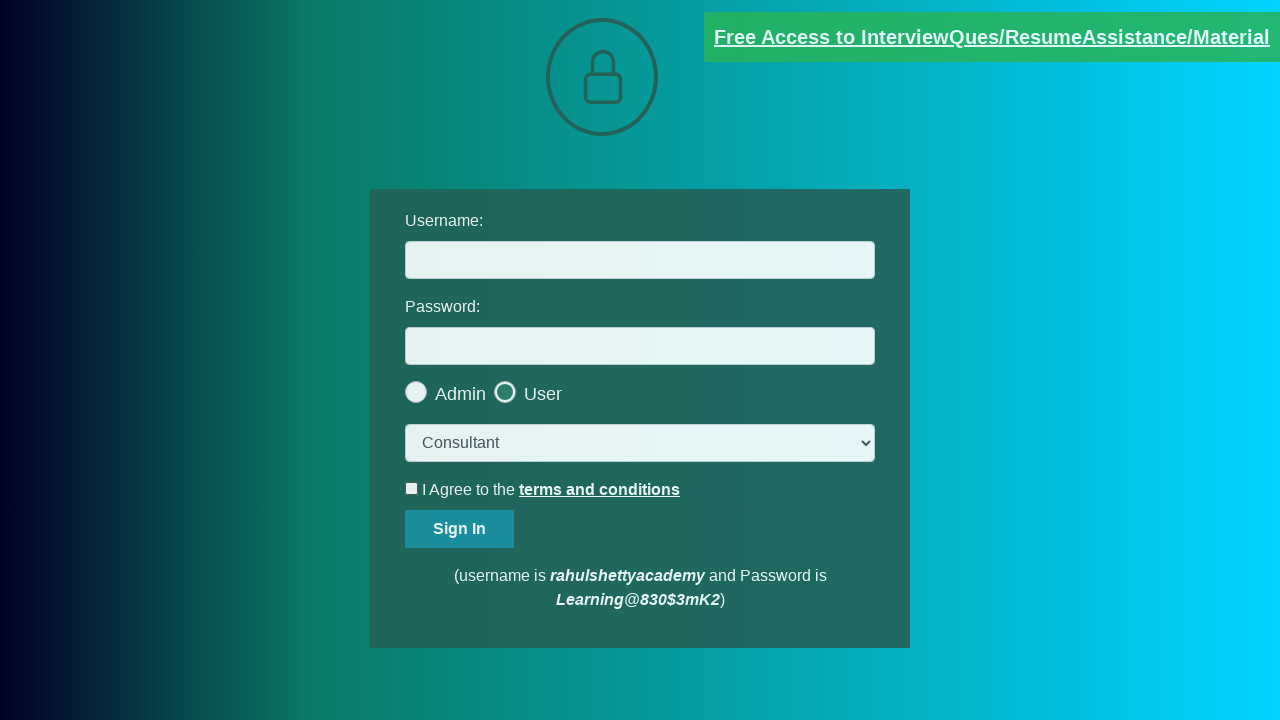